Tests the happy path of the Text Box form by filling all fields (name, email, current address, permanent address) and verifying the submitted data is displayed correctly

Starting URL: https://demoqa.com

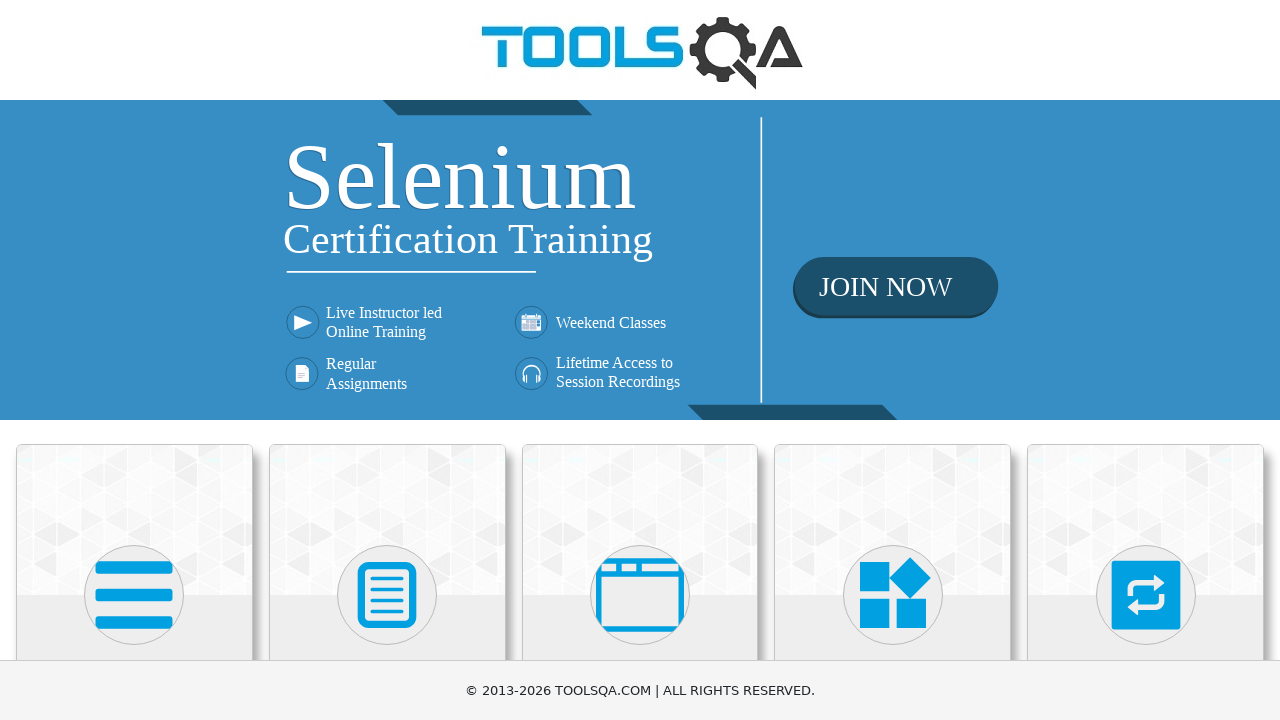

Clicked on Elements card on main page at (134, 360) on text=Elements
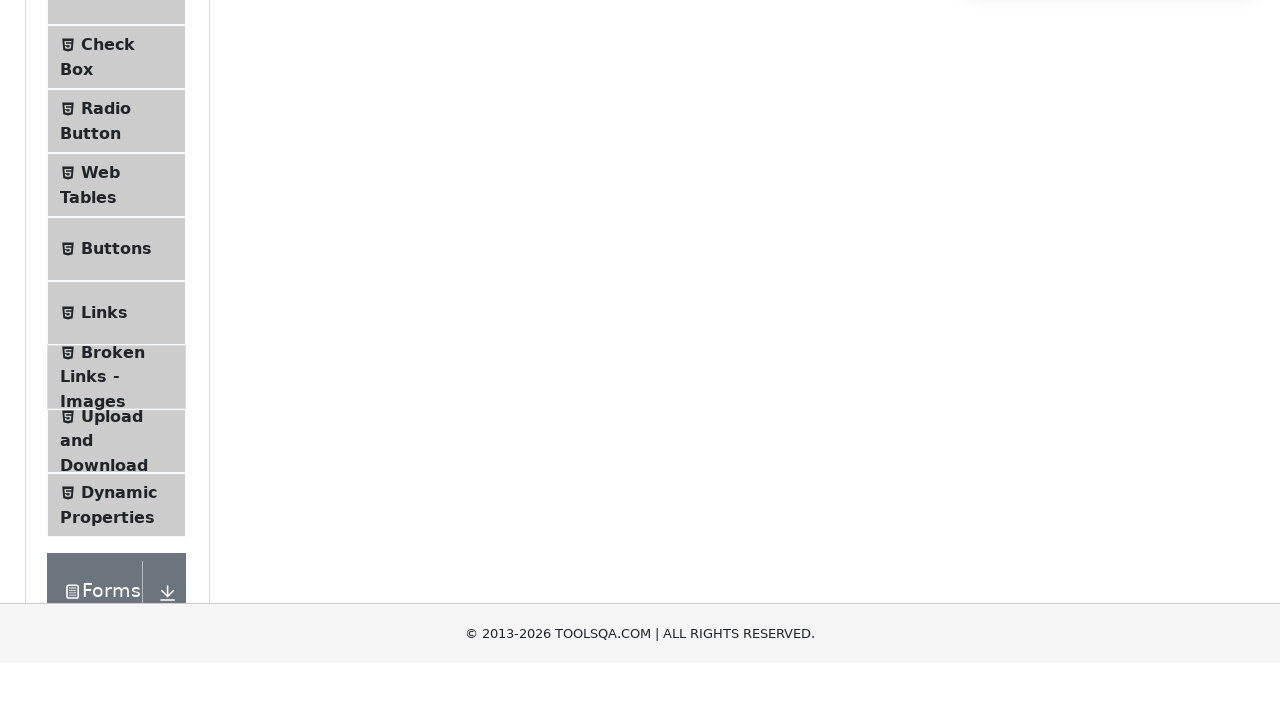

Clicked on Text Box in the navigation menu at (119, 261) on text=Text Box
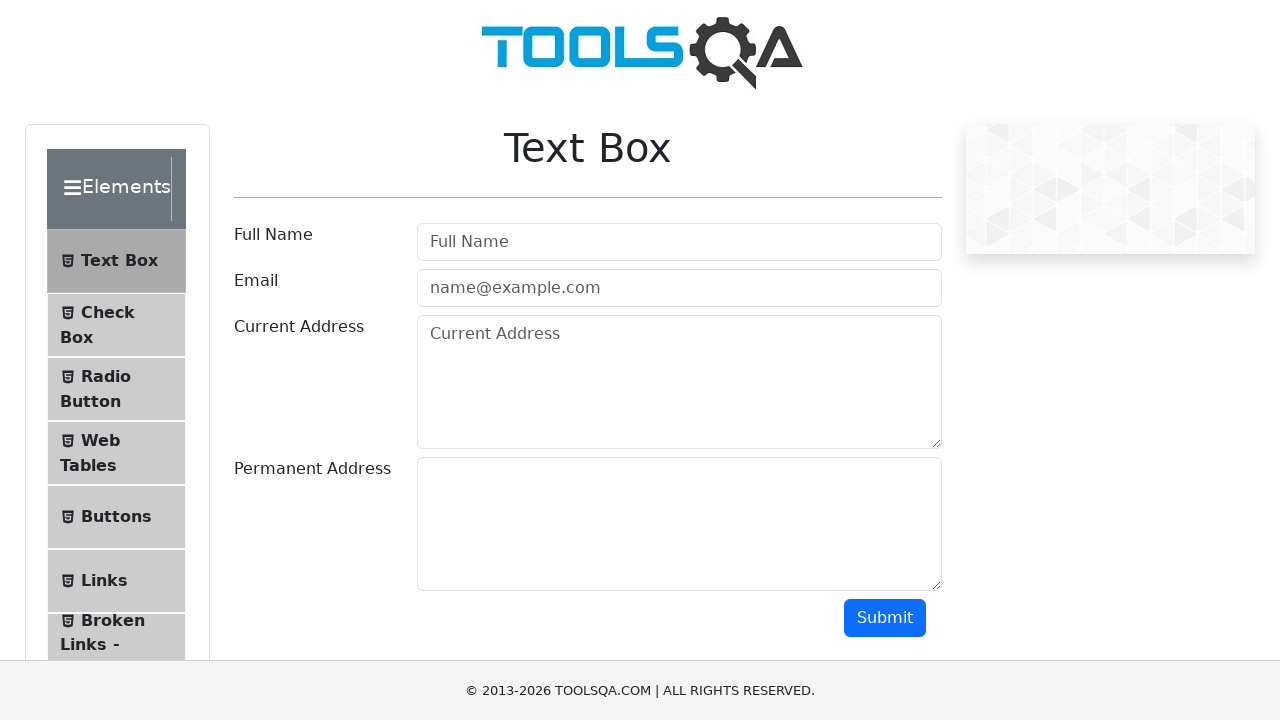

Entered full name 'John Smith Testing' in userName field on #userName
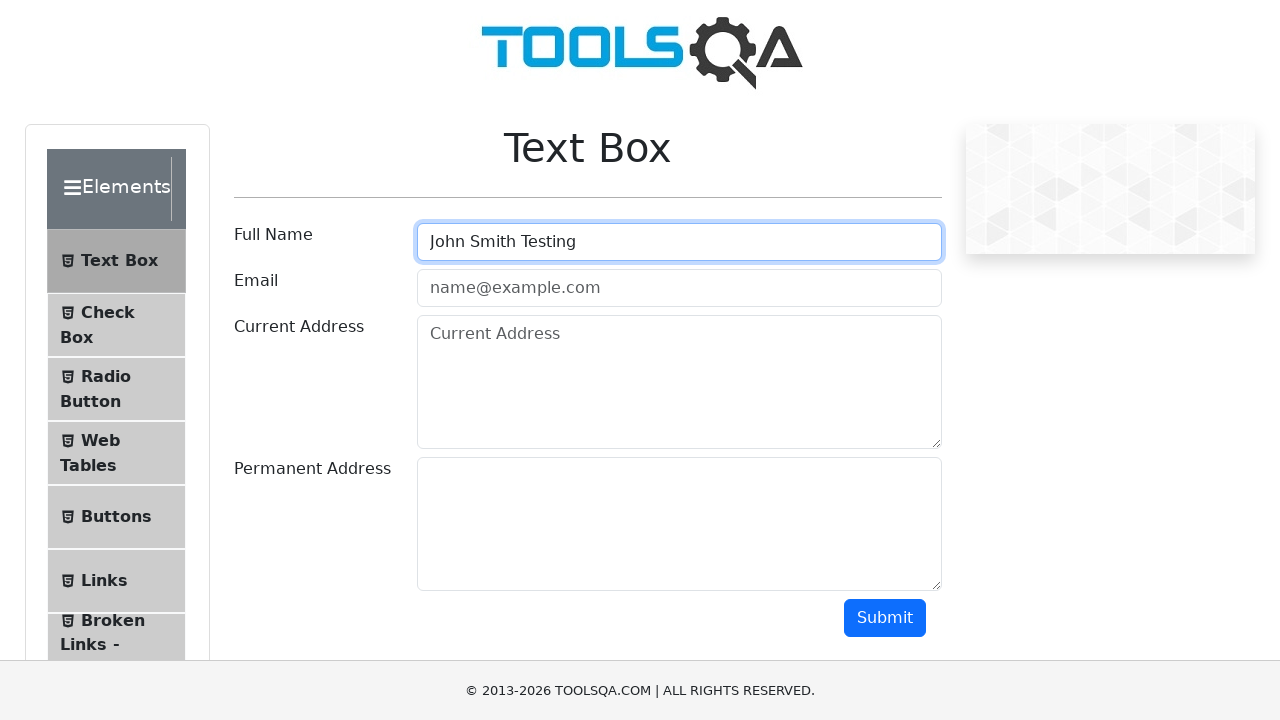

Entered email 'johnsmith@testmail.com' in userEmail field on #userEmail
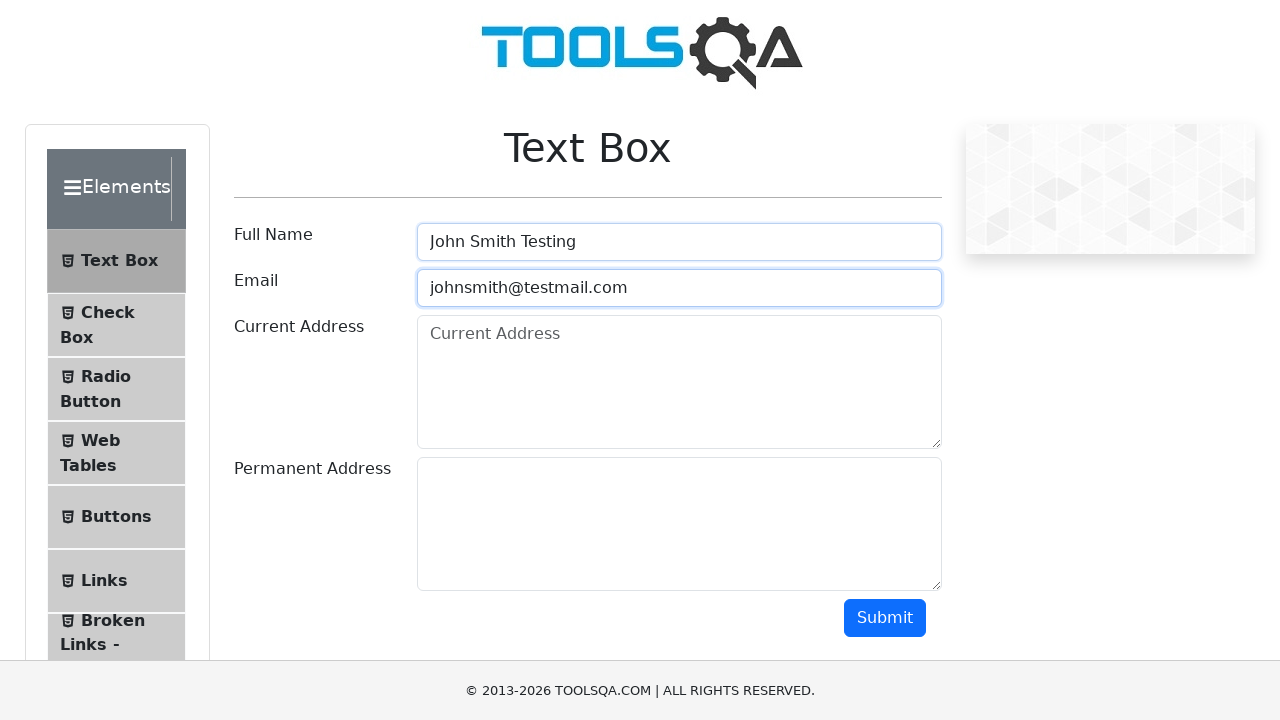

Entered current address '123 Main Street, Apt 4B' in currentAddress field on #currentAddress
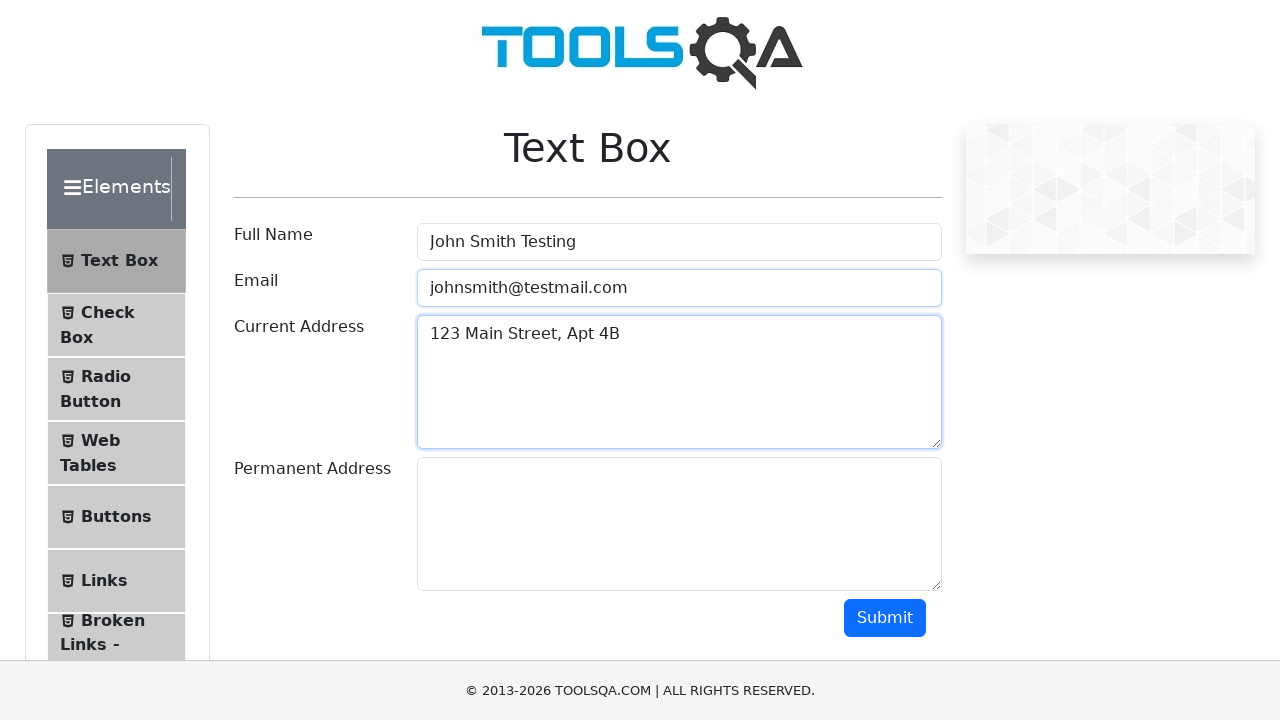

Entered permanent address '456 Oak Avenue, Suite 100' in permanentAddress field on #permanentAddress
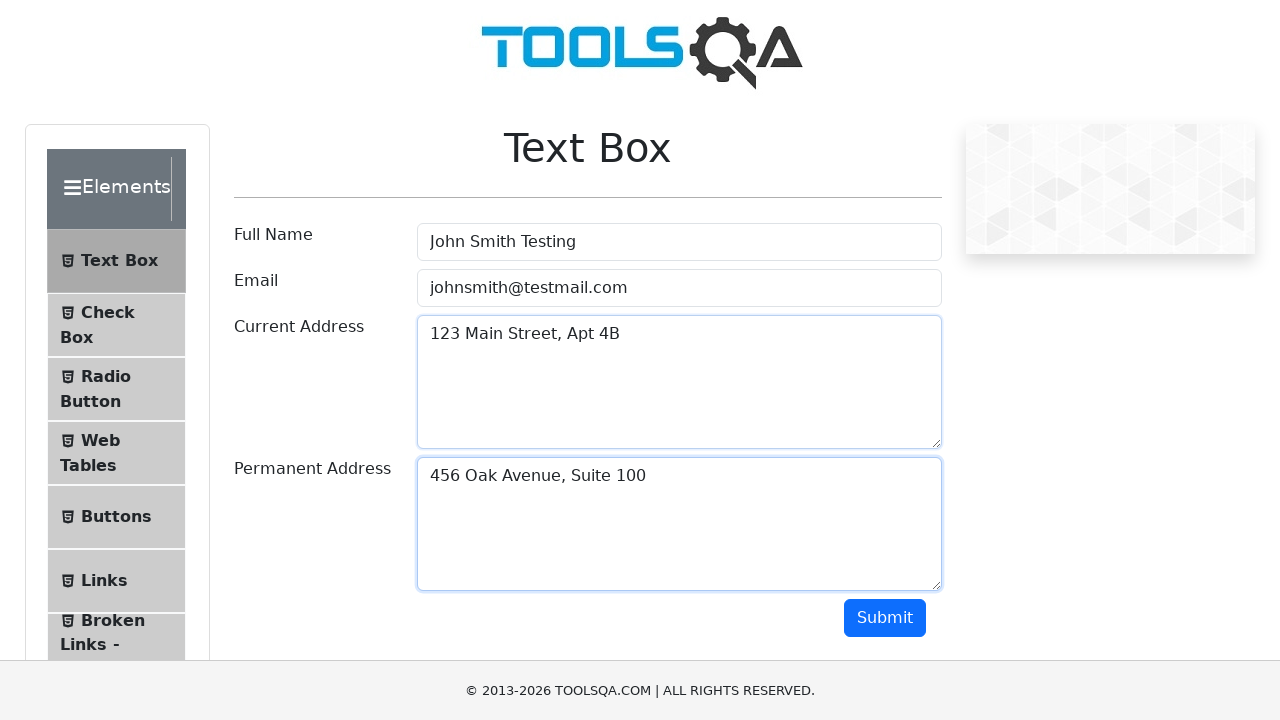

Clicked submit button to submit the Text Box form at (885, 618) on #submit
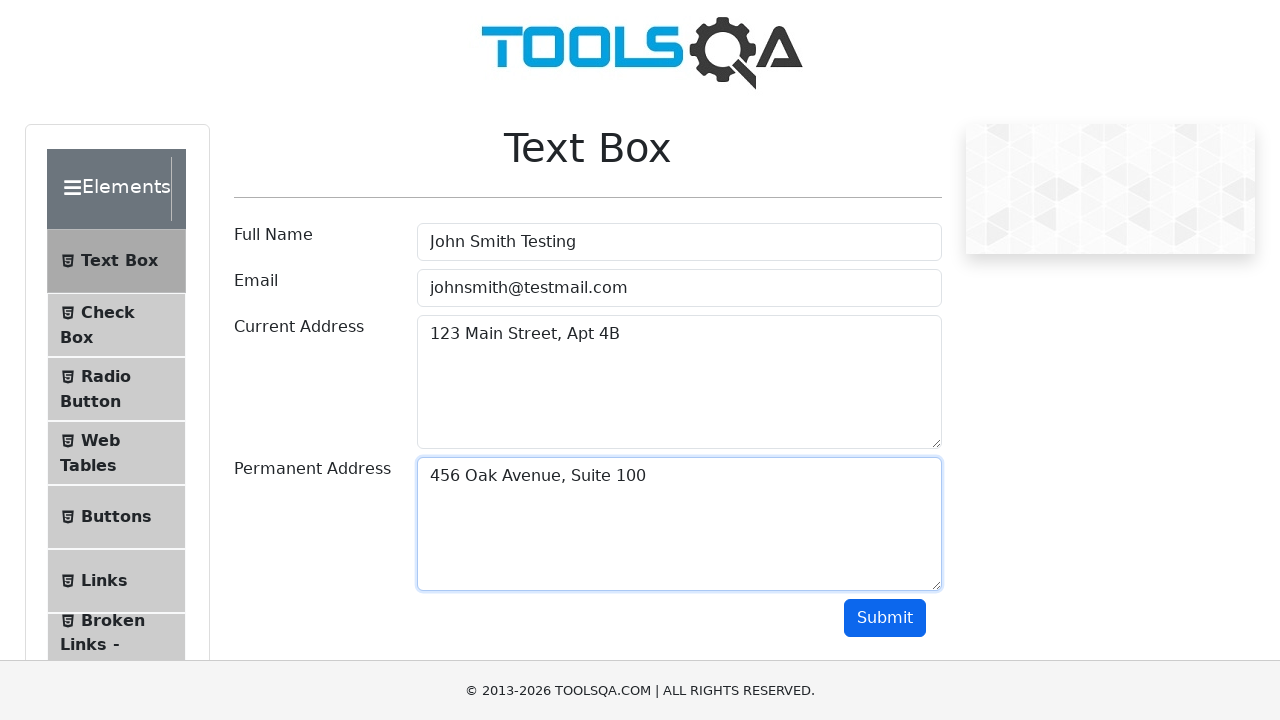

Output section loaded with submitted data
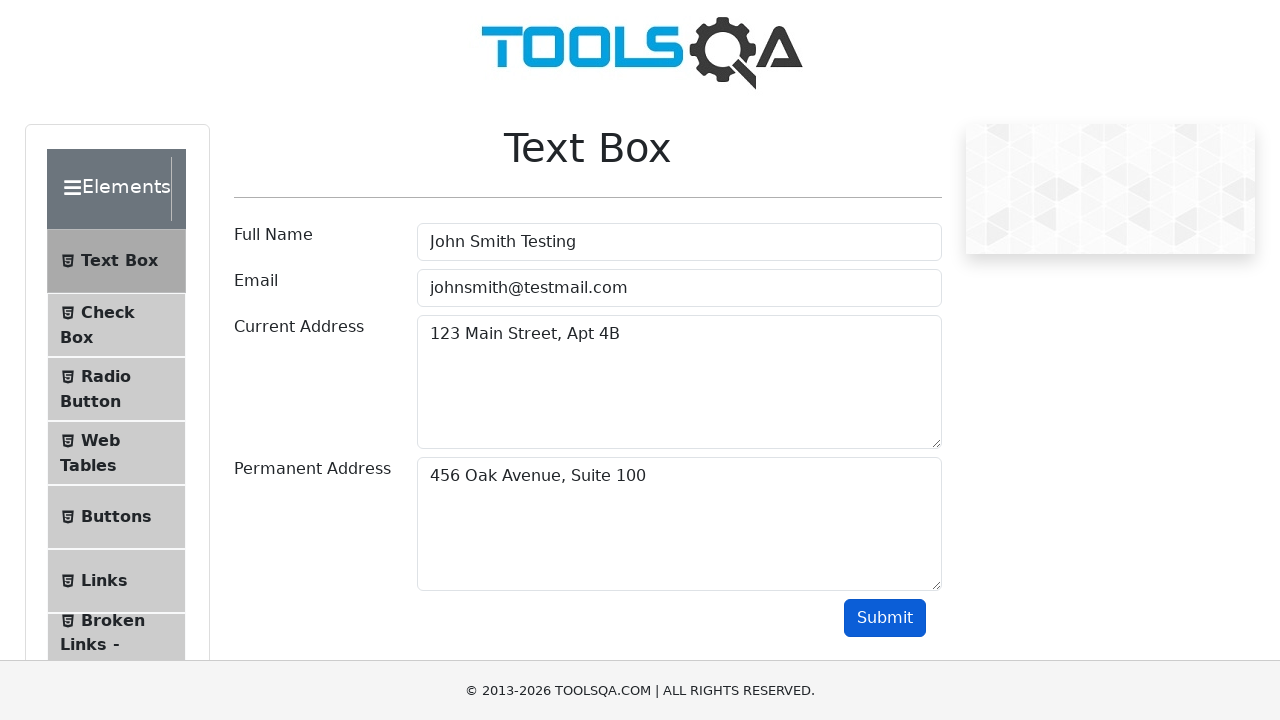

Verified that name is displayed in output
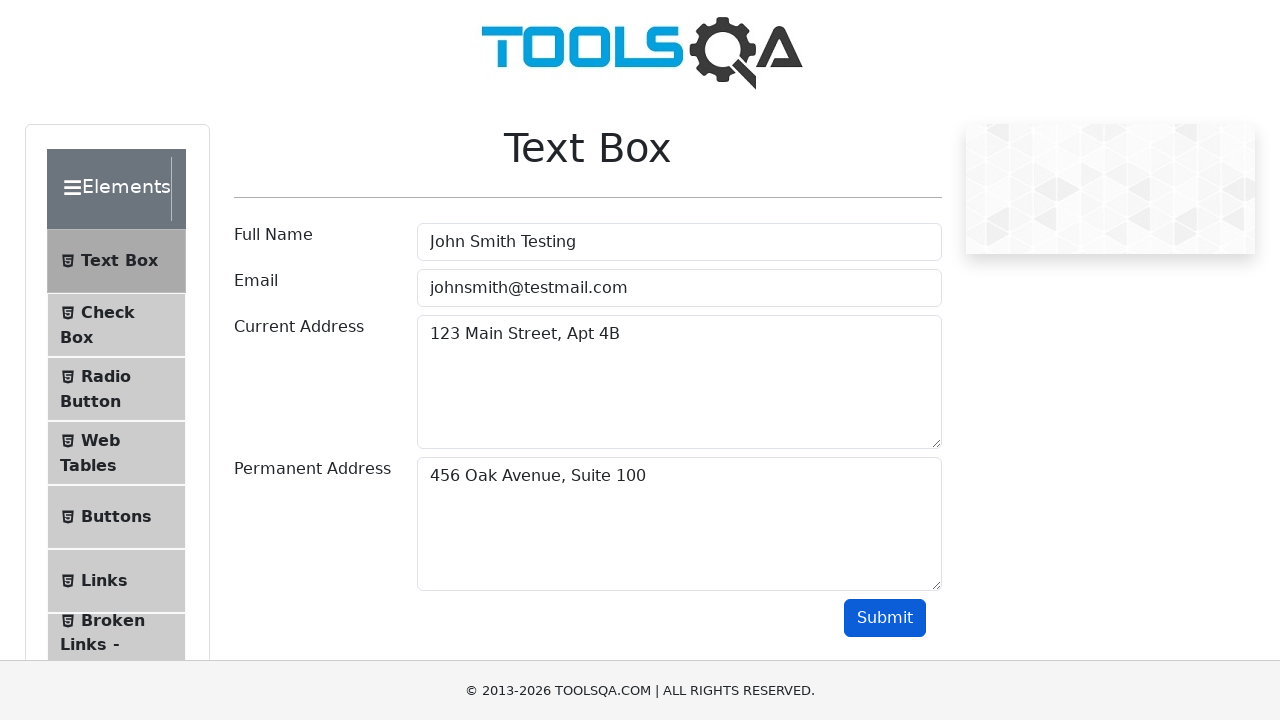

Verified that email is displayed in output
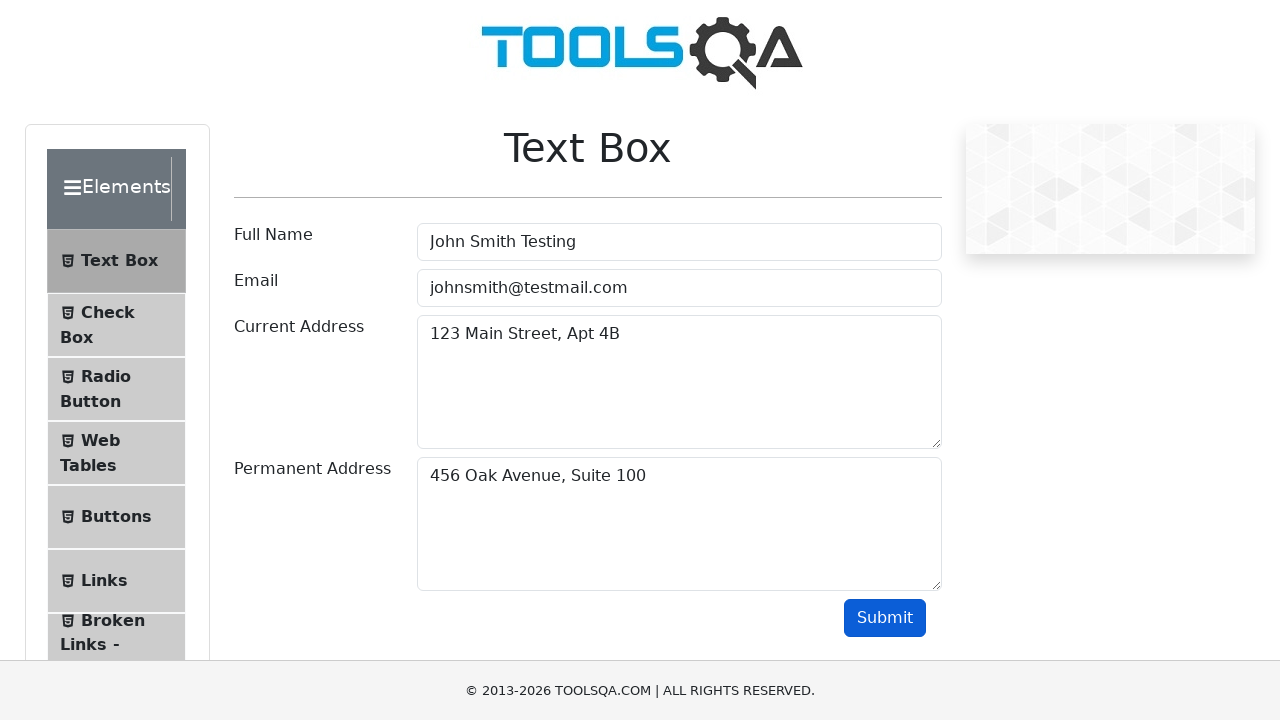

Verified that current address is displayed in output
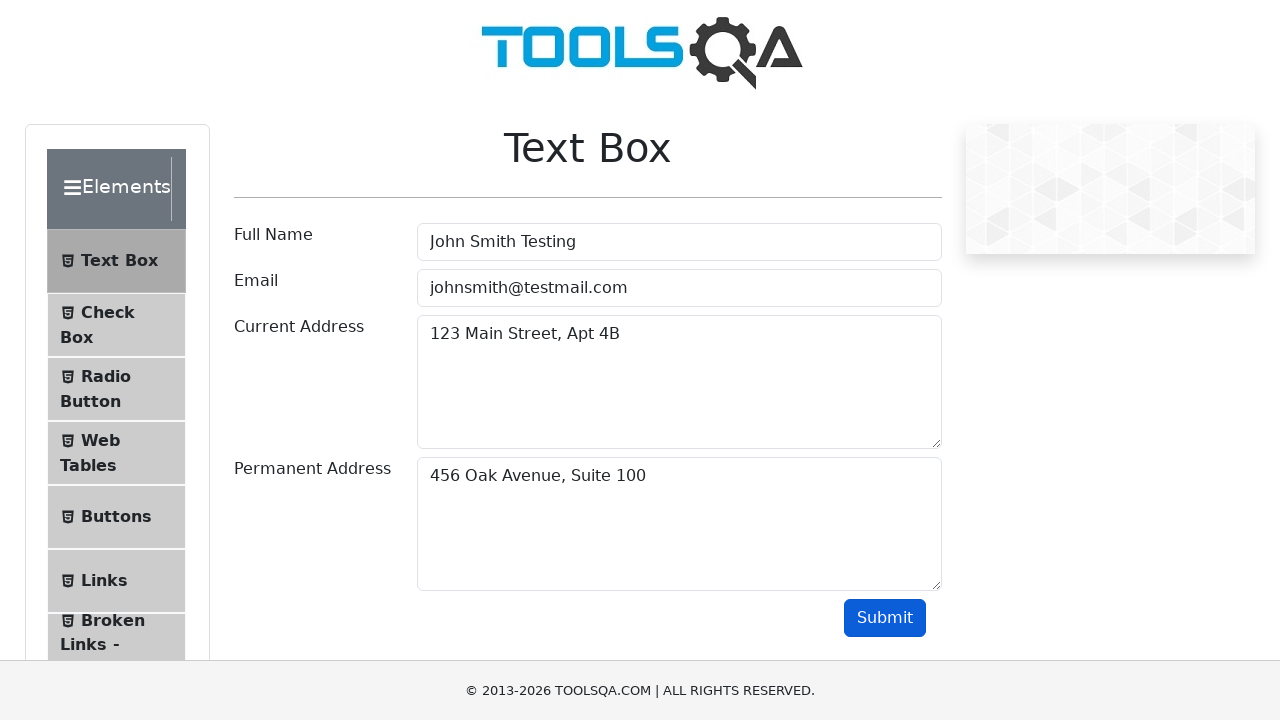

Verified that permanent address is displayed in output
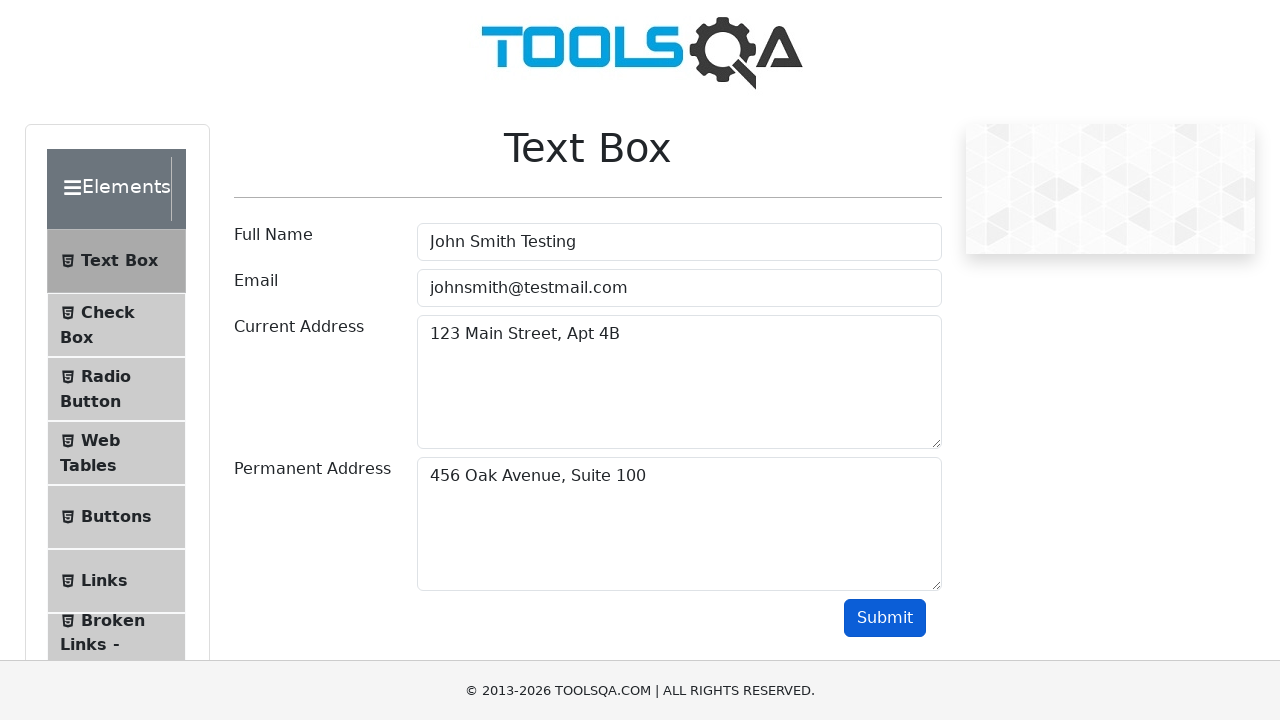

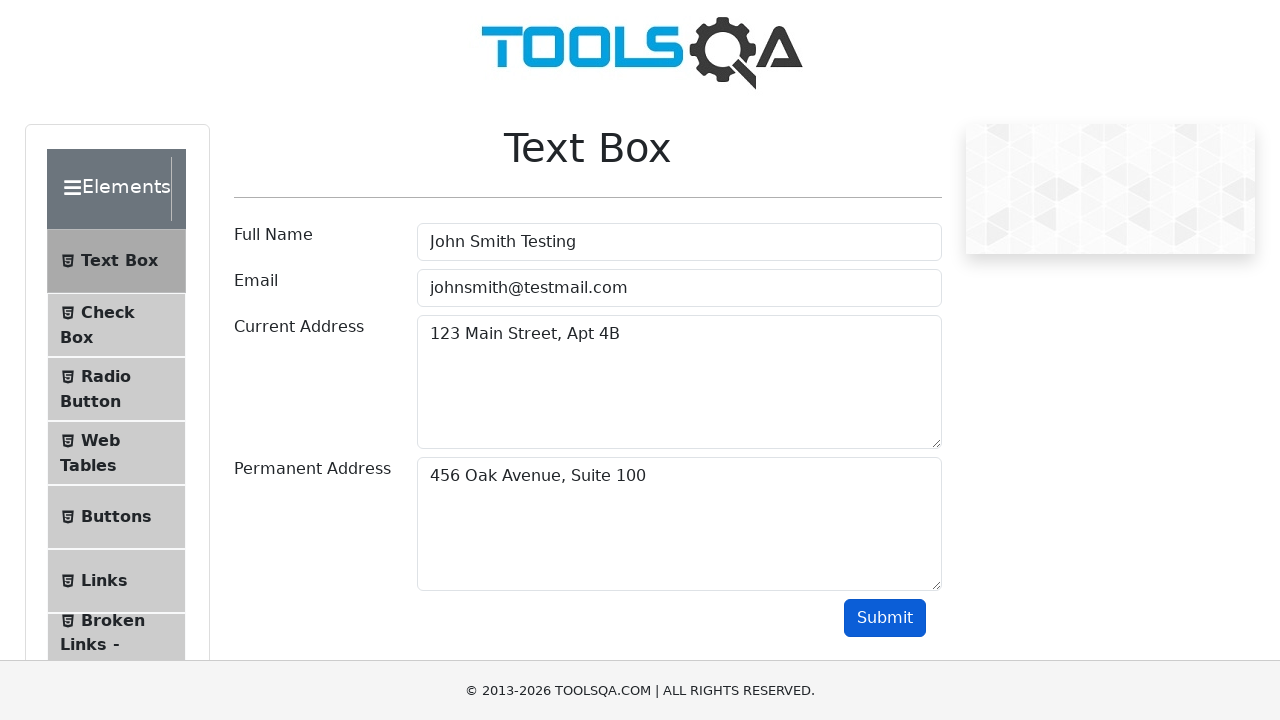